Tests successful form submission by filling all fields with valid data and verifying the success message is displayed

Starting URL: https://testpages.eviltester.com/styled/validation/input-validation.html

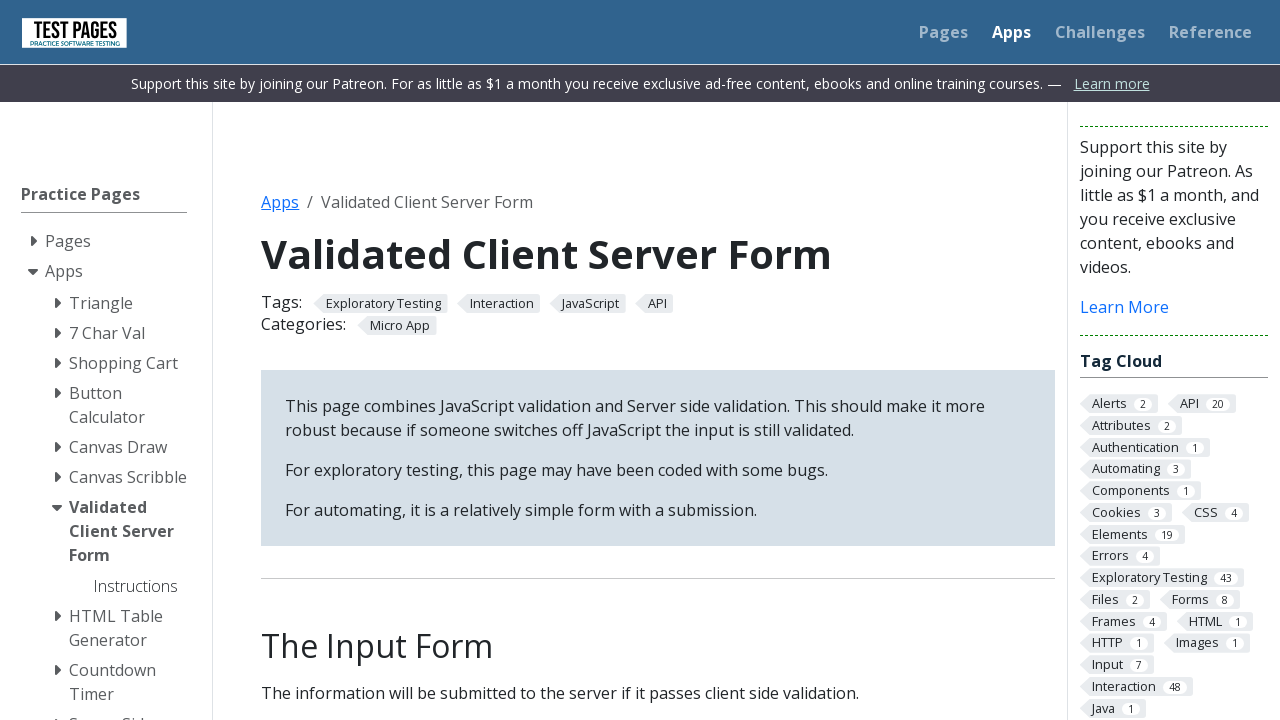

Navigated to form validation page
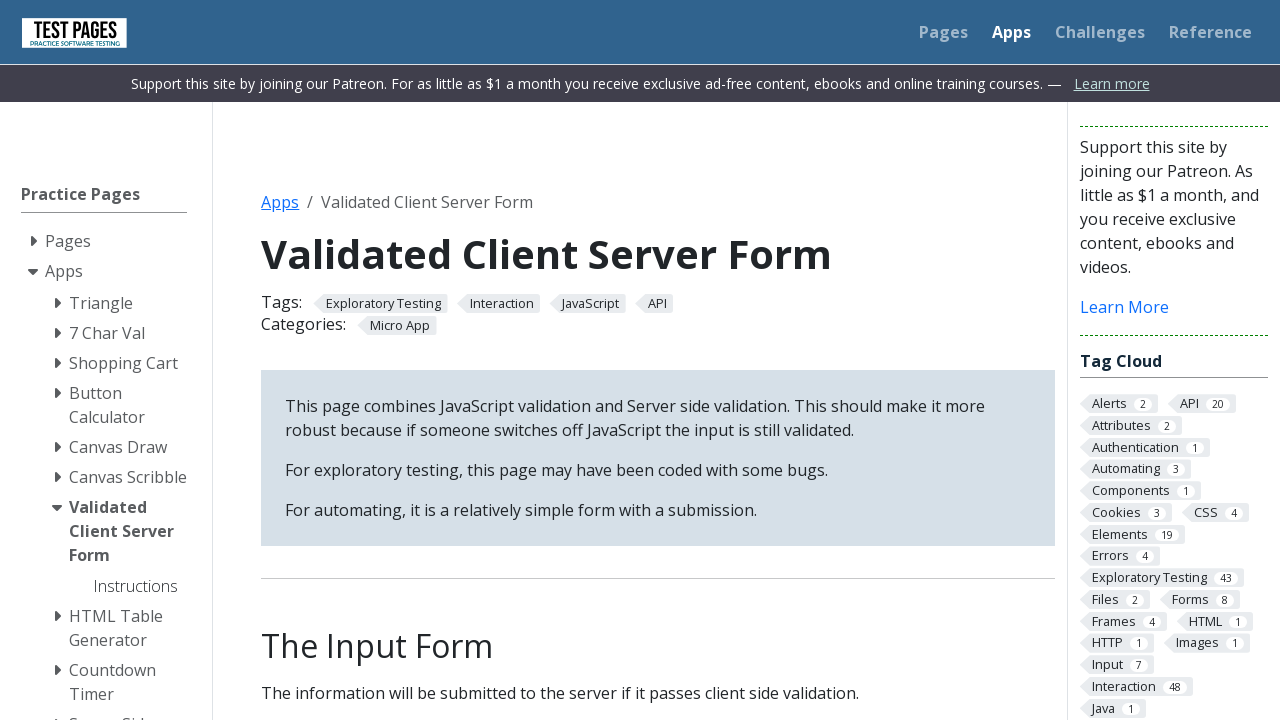

Filled firstname field with 'Test' on input[name="firstname"]
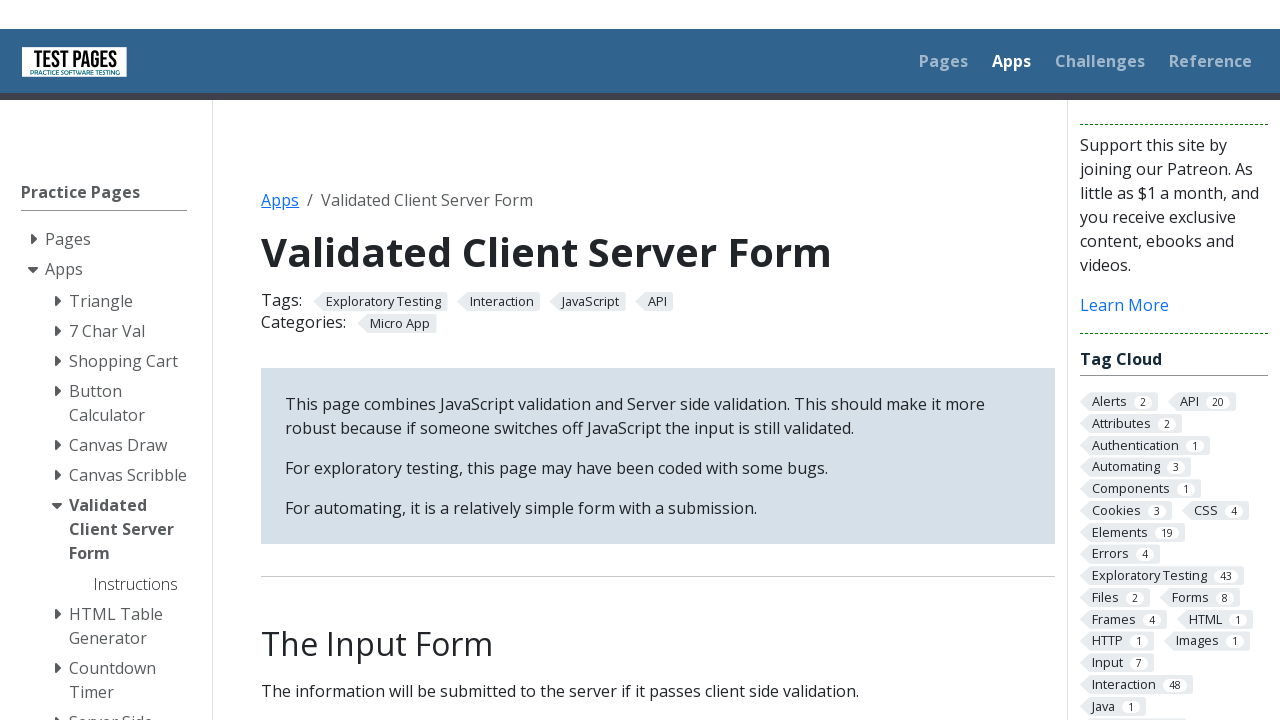

Filled surname field with 'TesterforTest' on input[name="surname"]
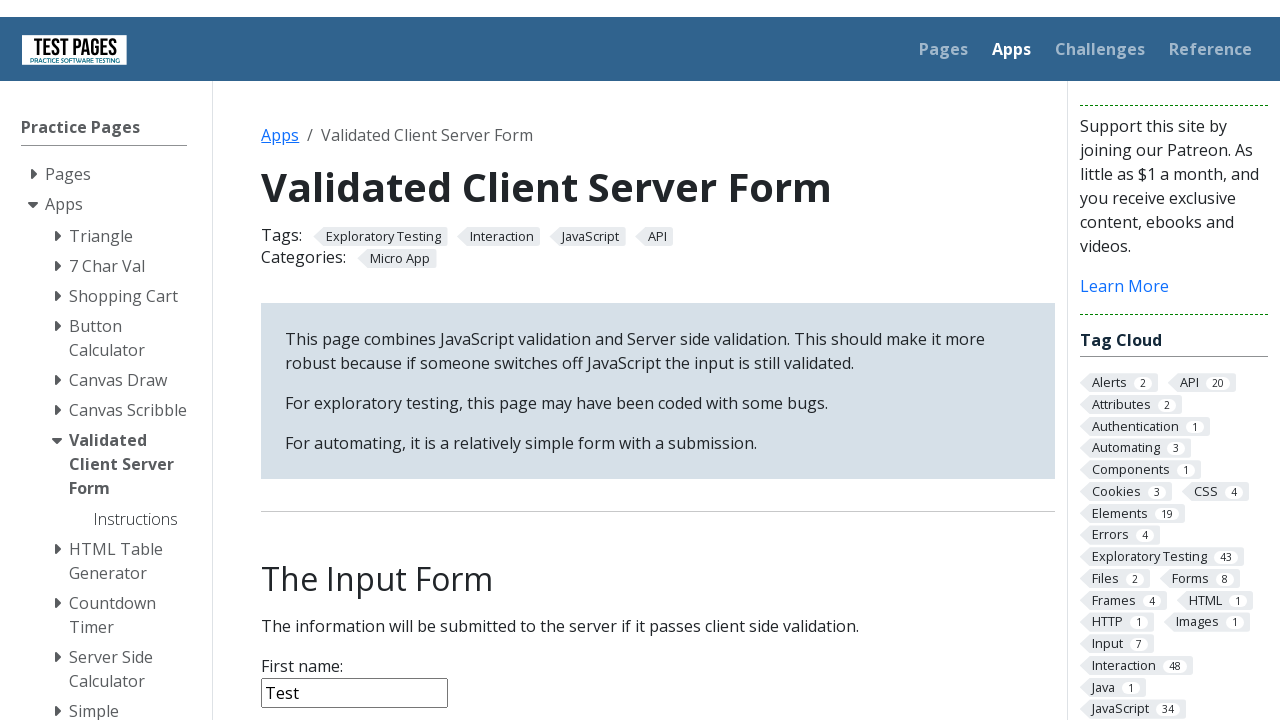

Filled age field with '30' on input[name="age"]
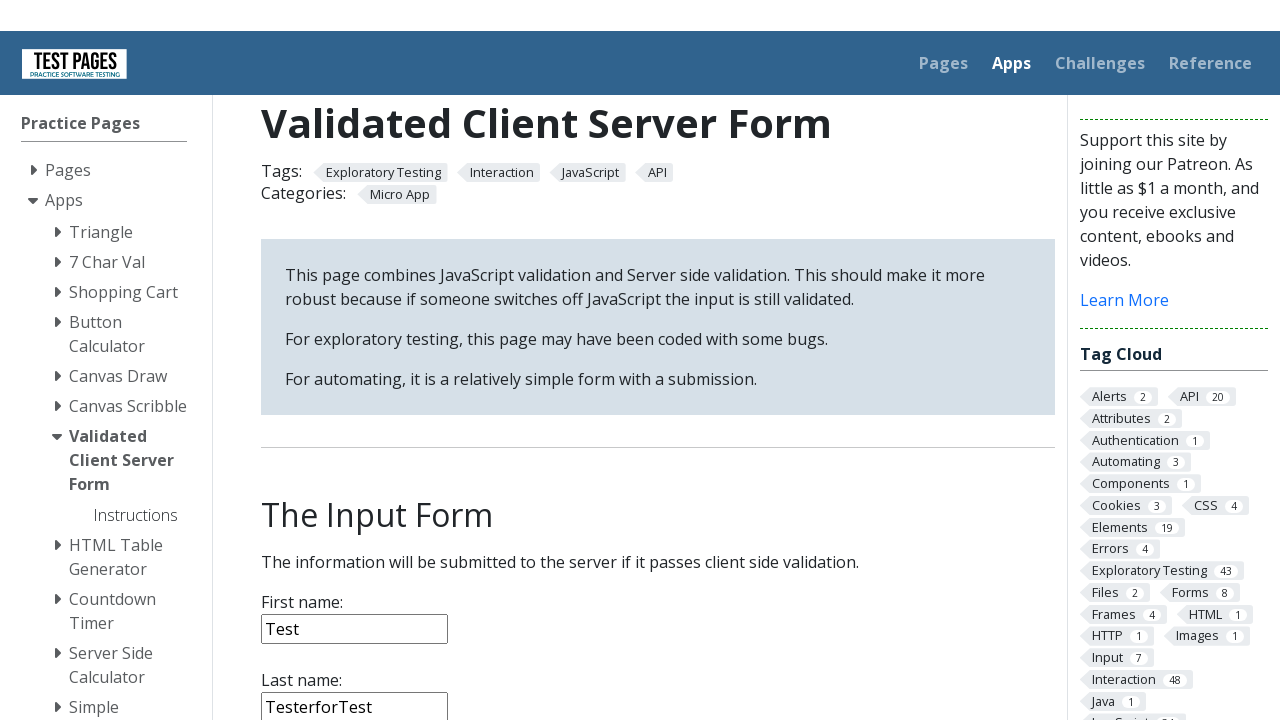

Selected 'Ukraine' from country dropdown on select[name="country"]
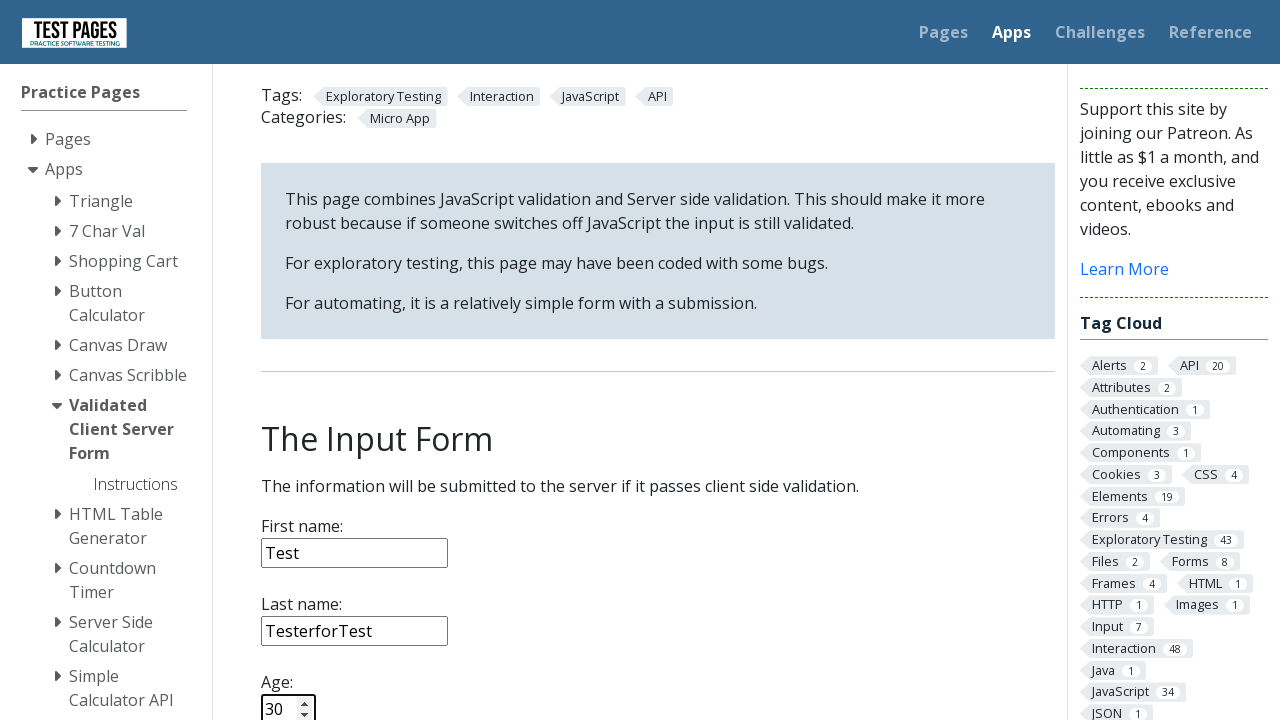

Filled notes field with 'Notes for the test' on textarea[name="notes"]
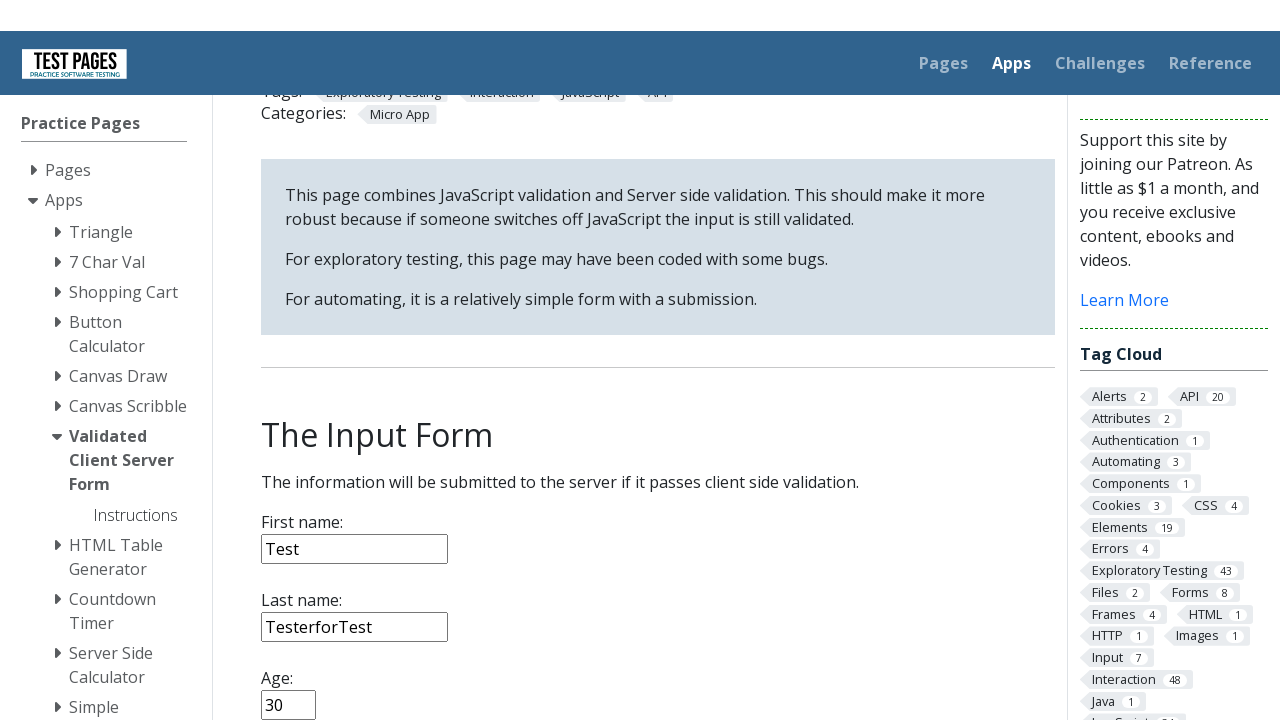

Clicked submit button to submit the form at (296, 368) on input[type="submit"]
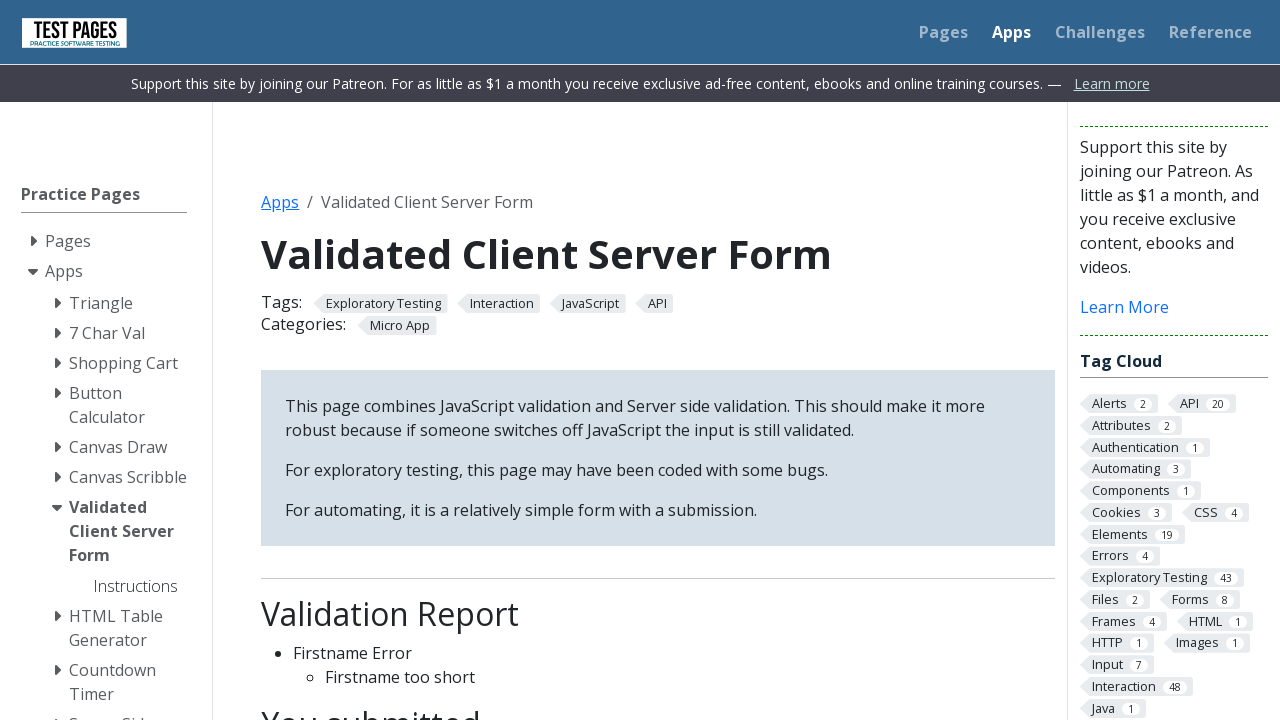

Verified success message 'You submitted' is displayed
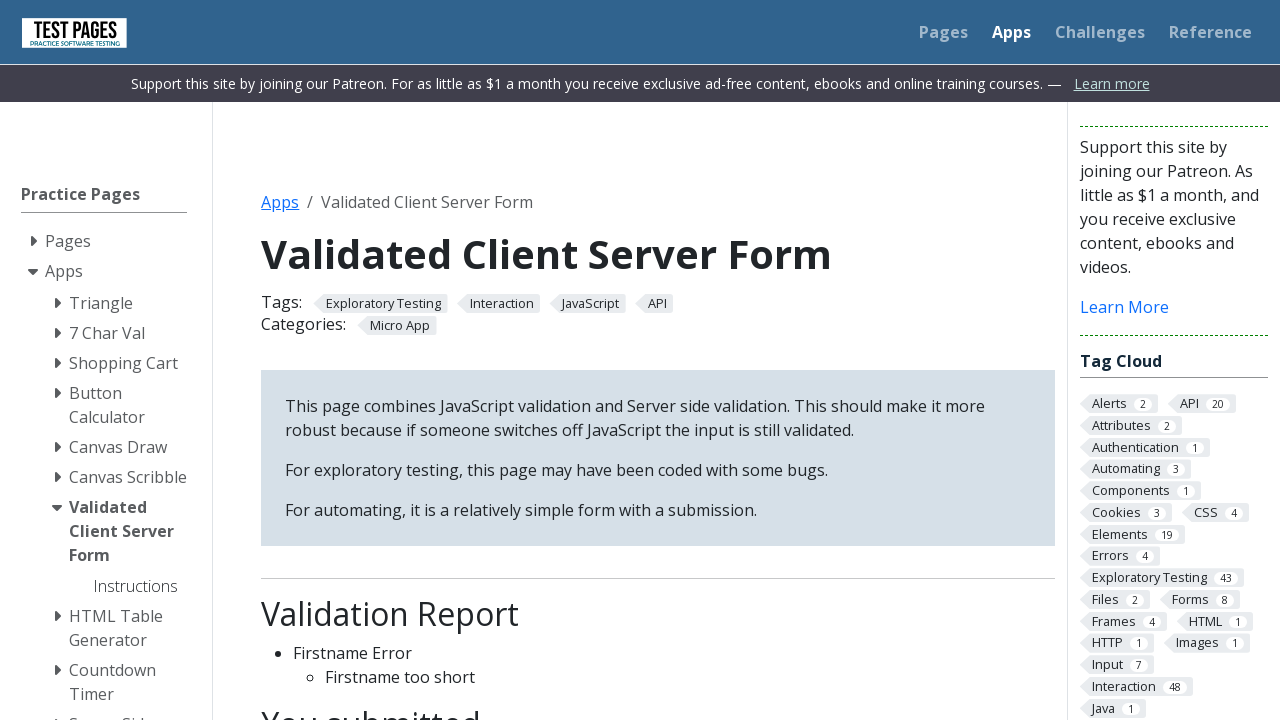

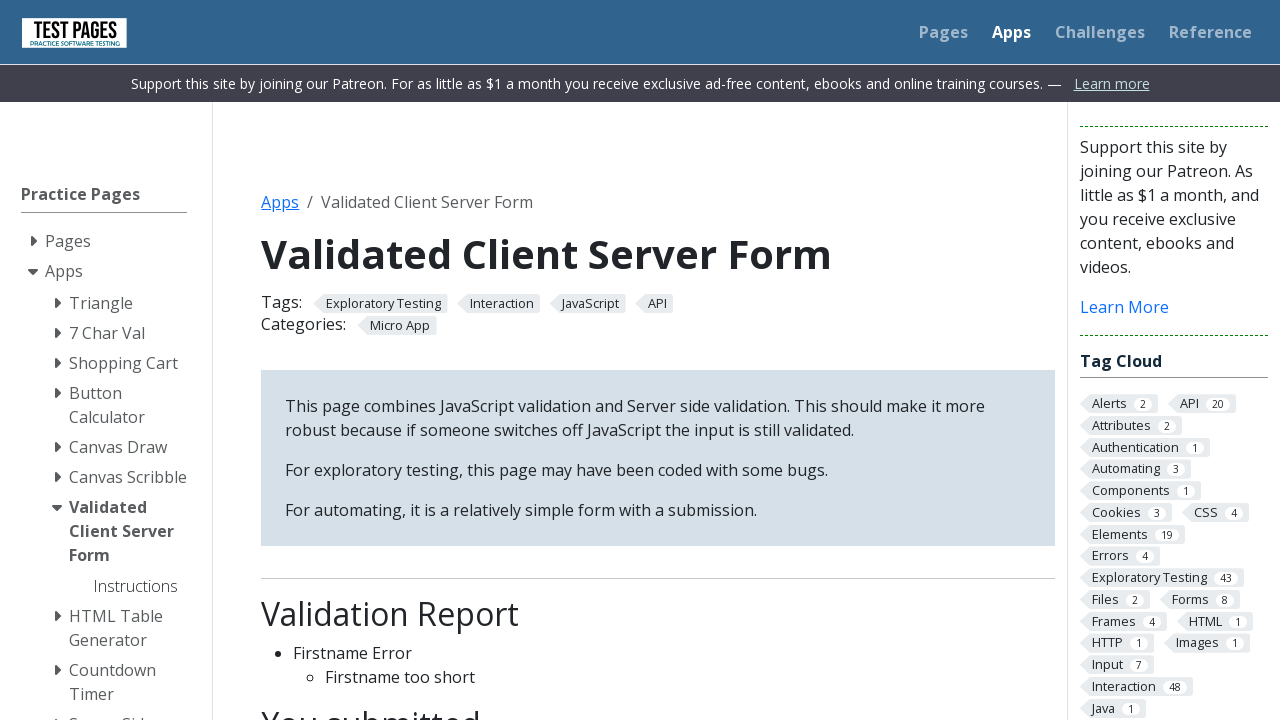